Tests a registration form by filling in first name, last name, and email fields, then submitting and verifying successful registration message

Starting URL: http://suninjuly.github.io/registration1.html

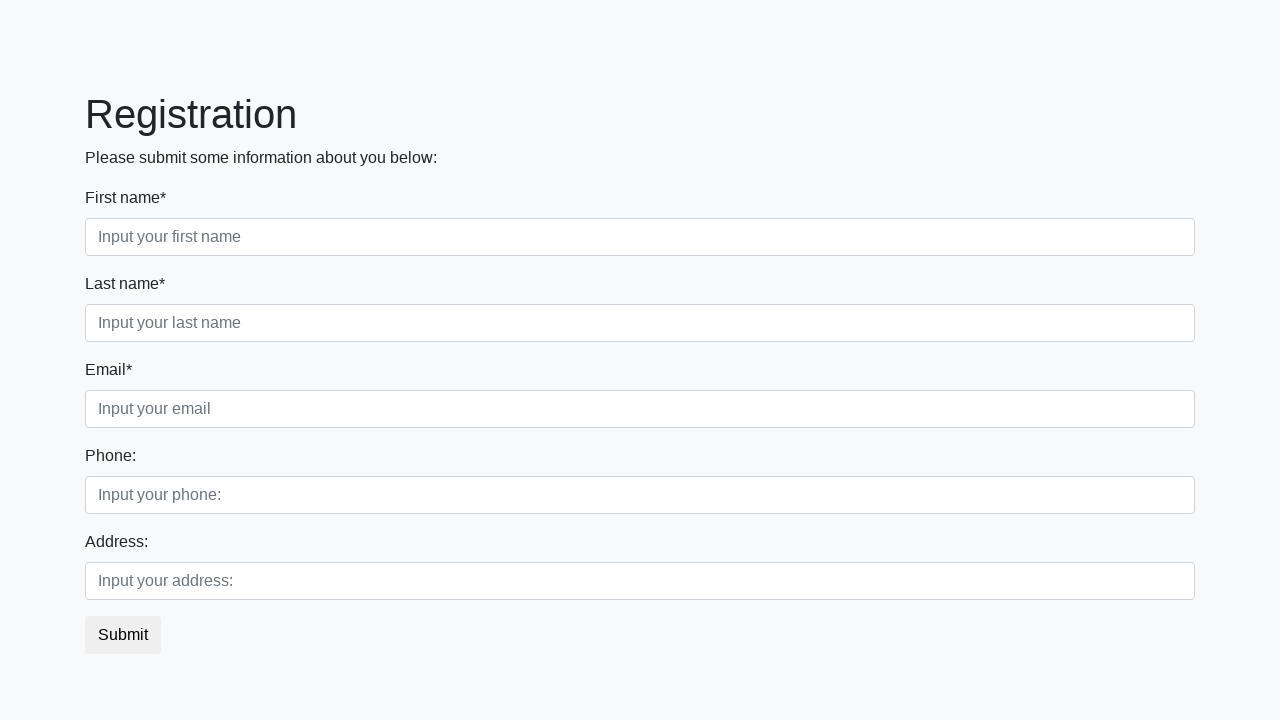

Filled first name field with 'Ivan' on input[placeholder='Input your first name']
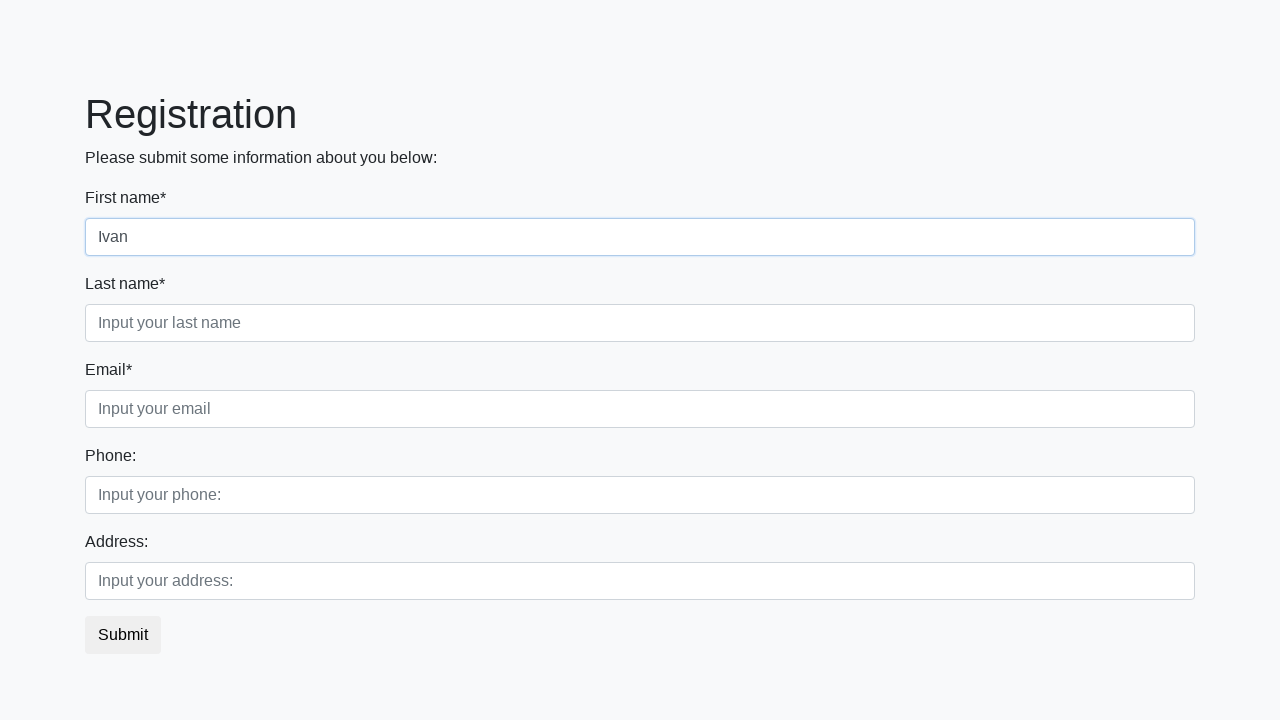

Filled last name field with 'Petrov' on input[placeholder='Input your last name']
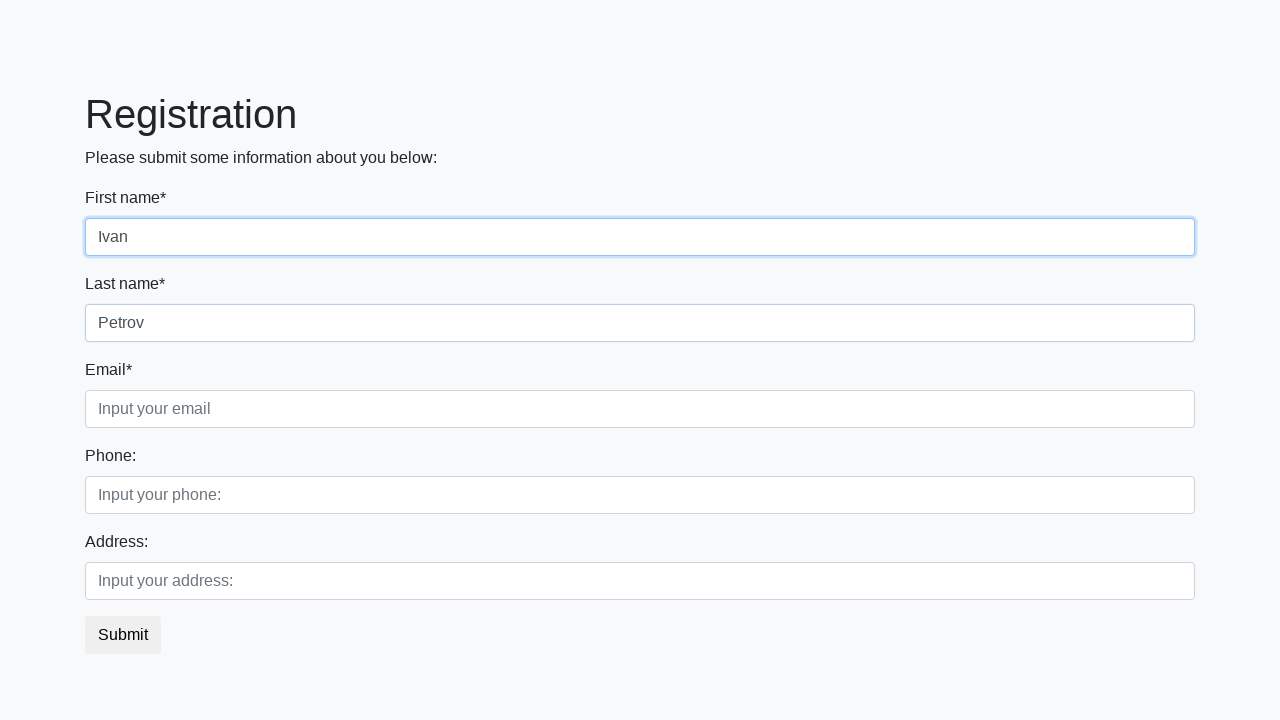

Filled email field with 'petrov@example.com' on input[placeholder='Input your email']
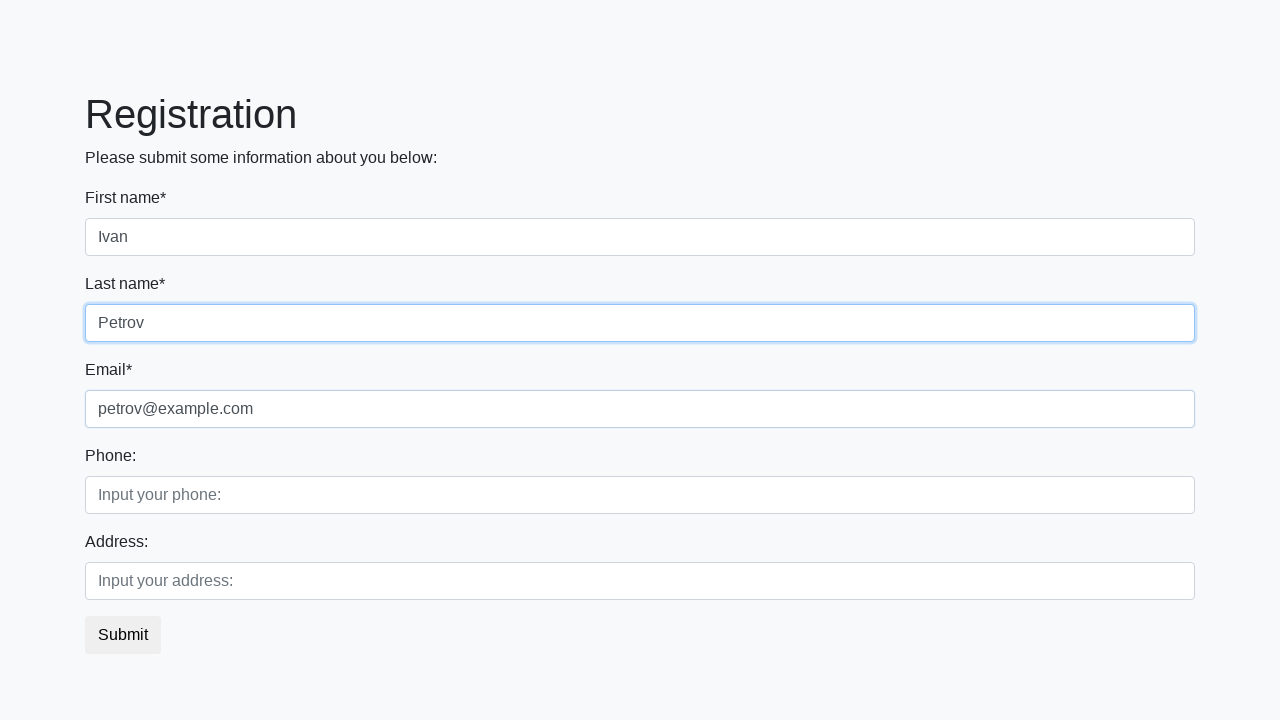

Clicked submit button to register at (123, 635) on button.btn
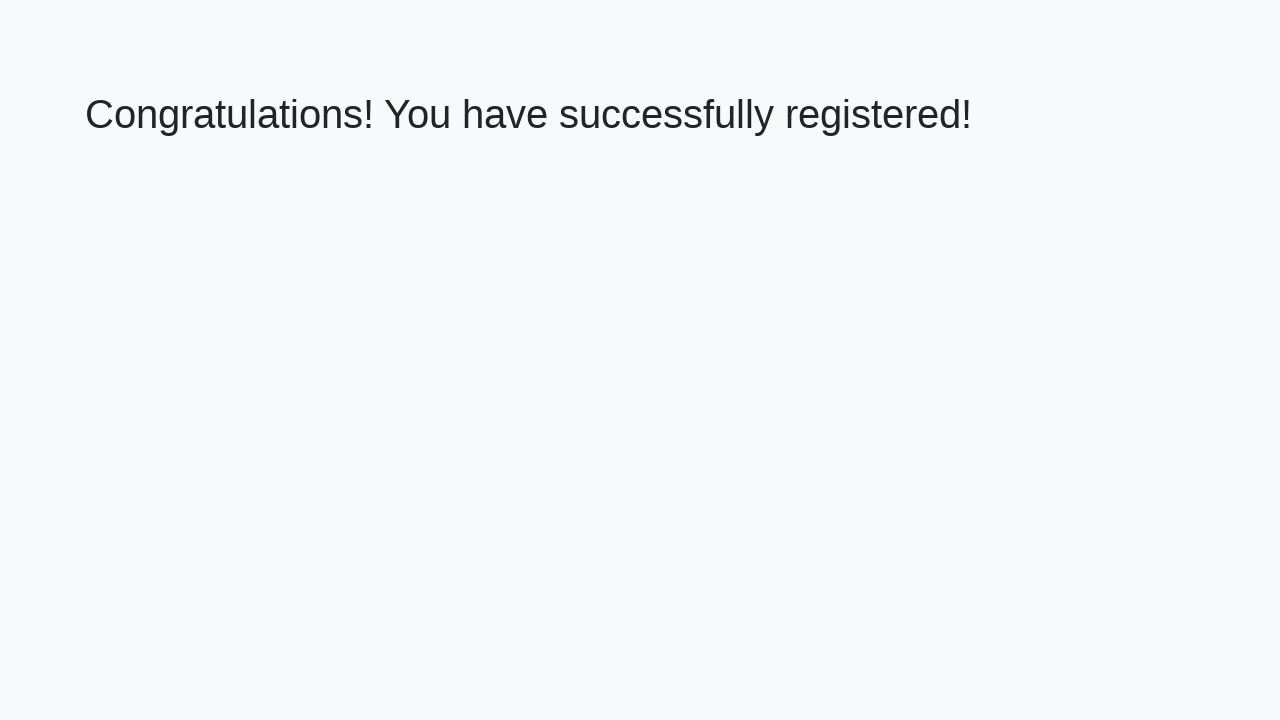

Success message heading appeared
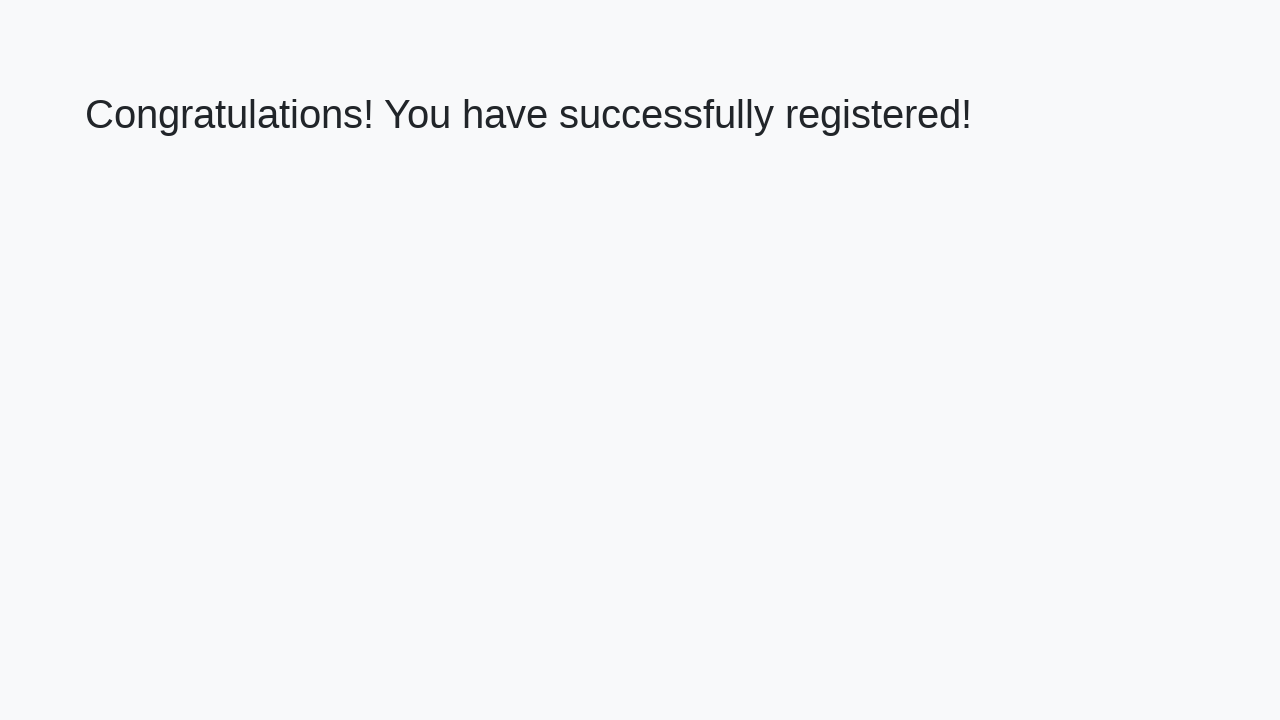

Retrieved success message text
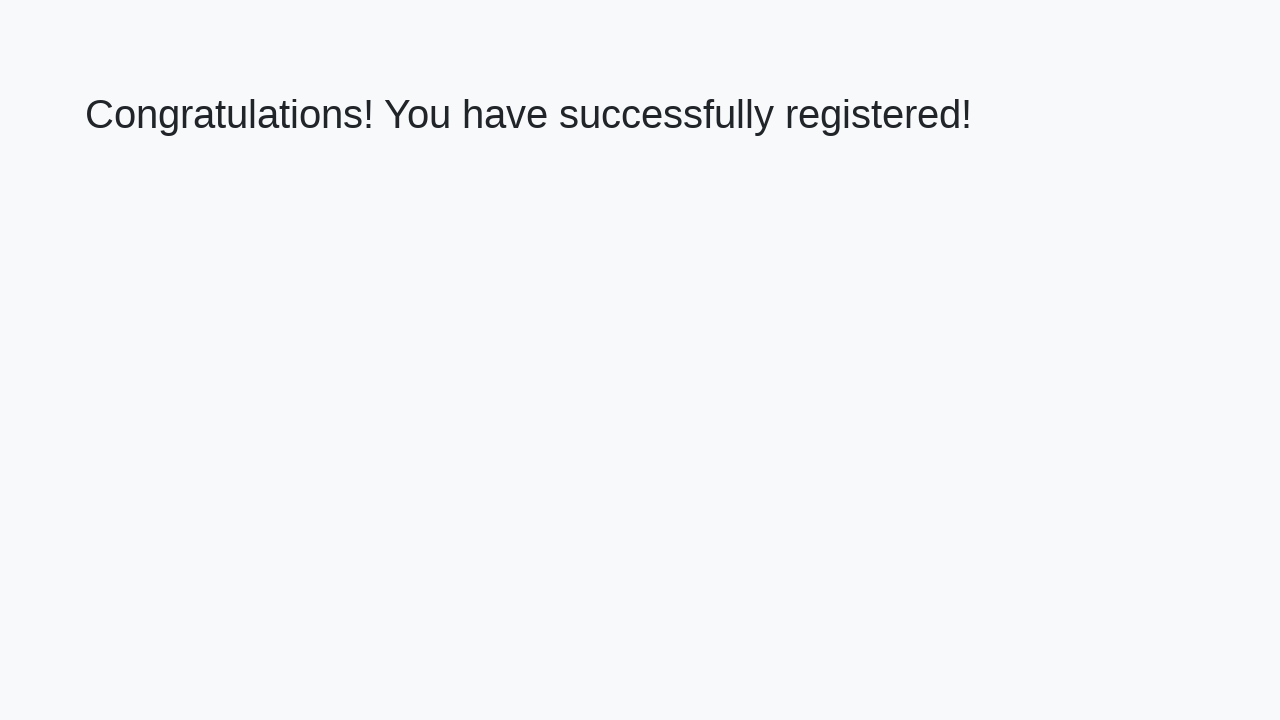

Verified success message: 'Congratulations! You have successfully registered!'
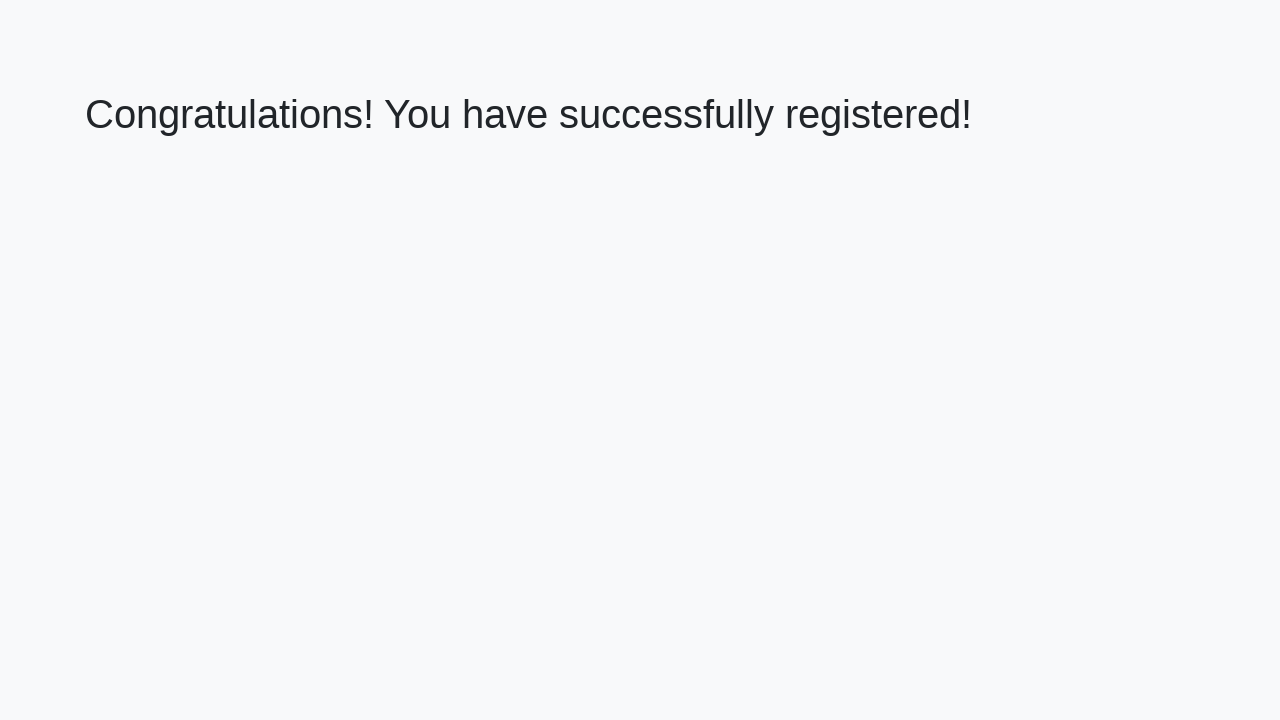

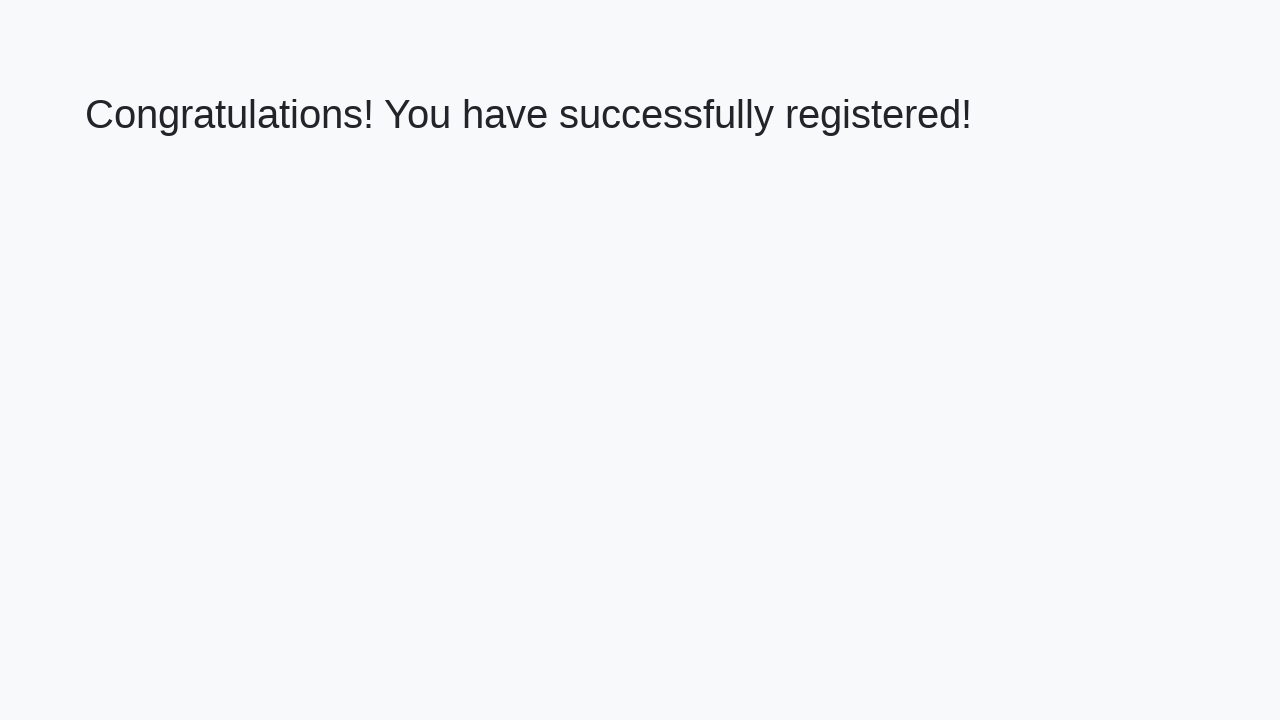